Navigates to the Sortable Data Tables page on the-internet.herokuapp.com and verifies the table is displayed with headers and data rows

Starting URL: https://the-internet.herokuapp.com/

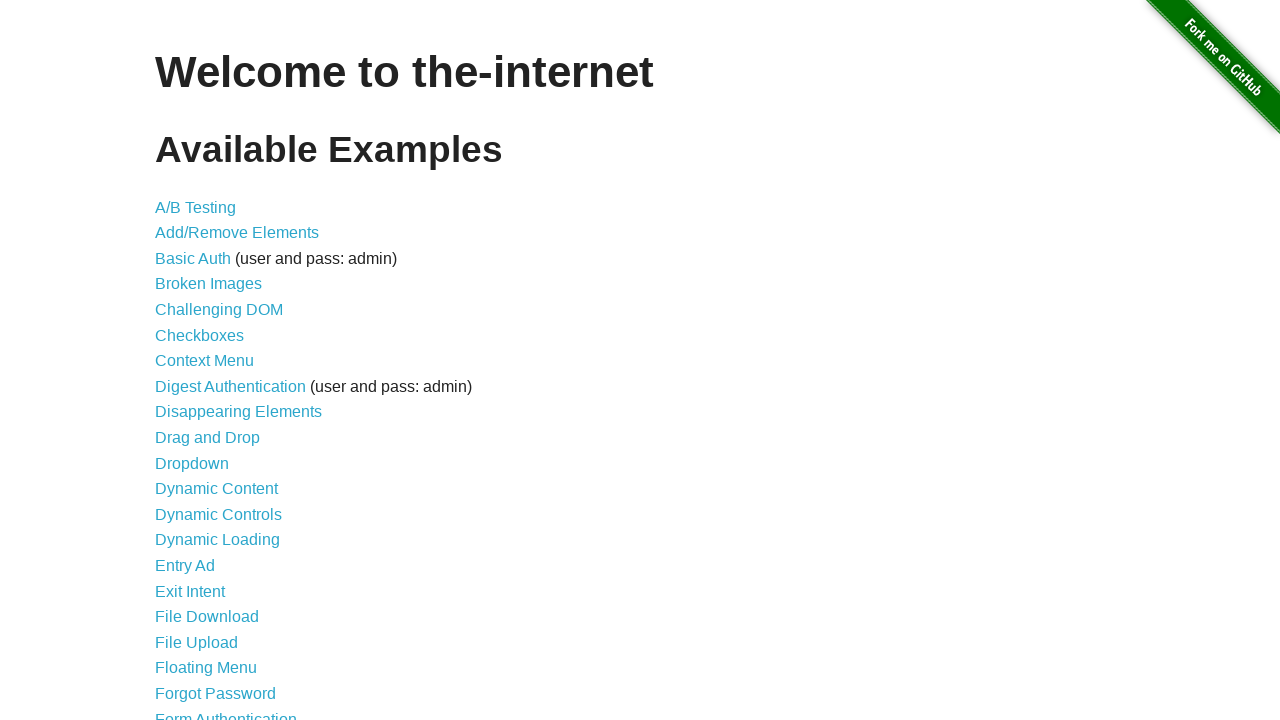

Clicked on Sortable Data Tables link at (230, 574) on text=Sortable Data Tables
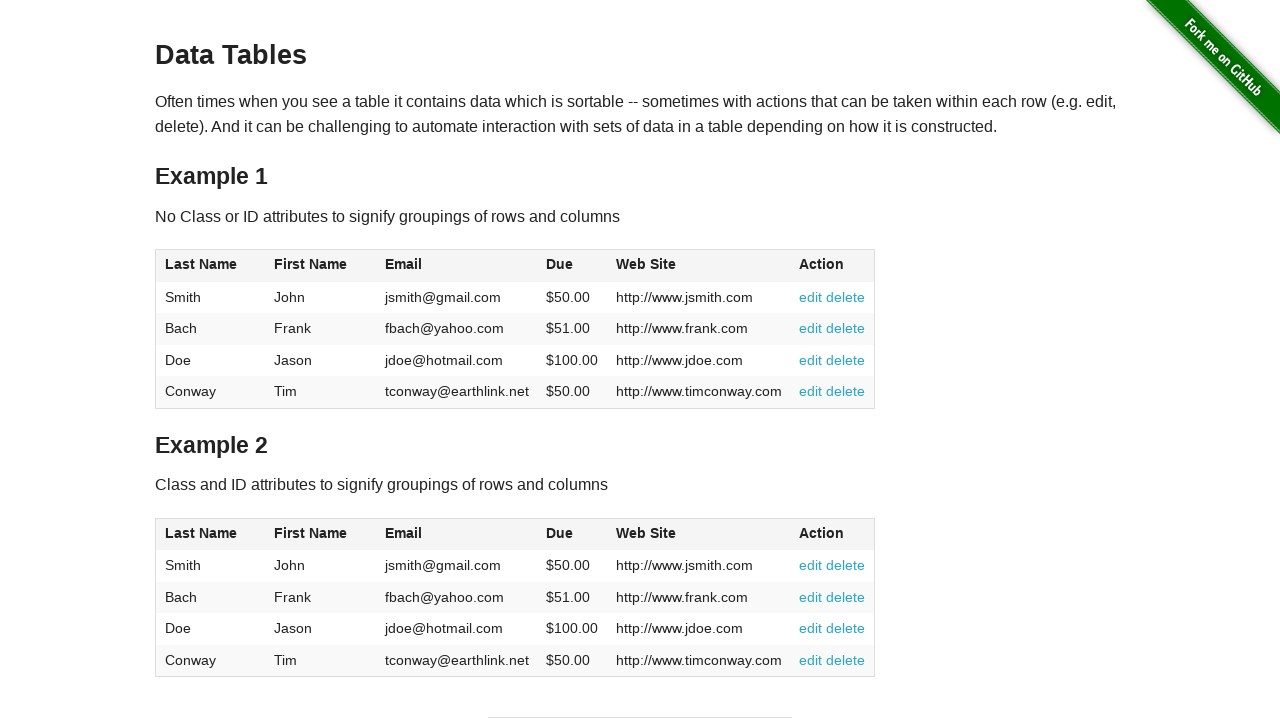

Table #table1 became visible
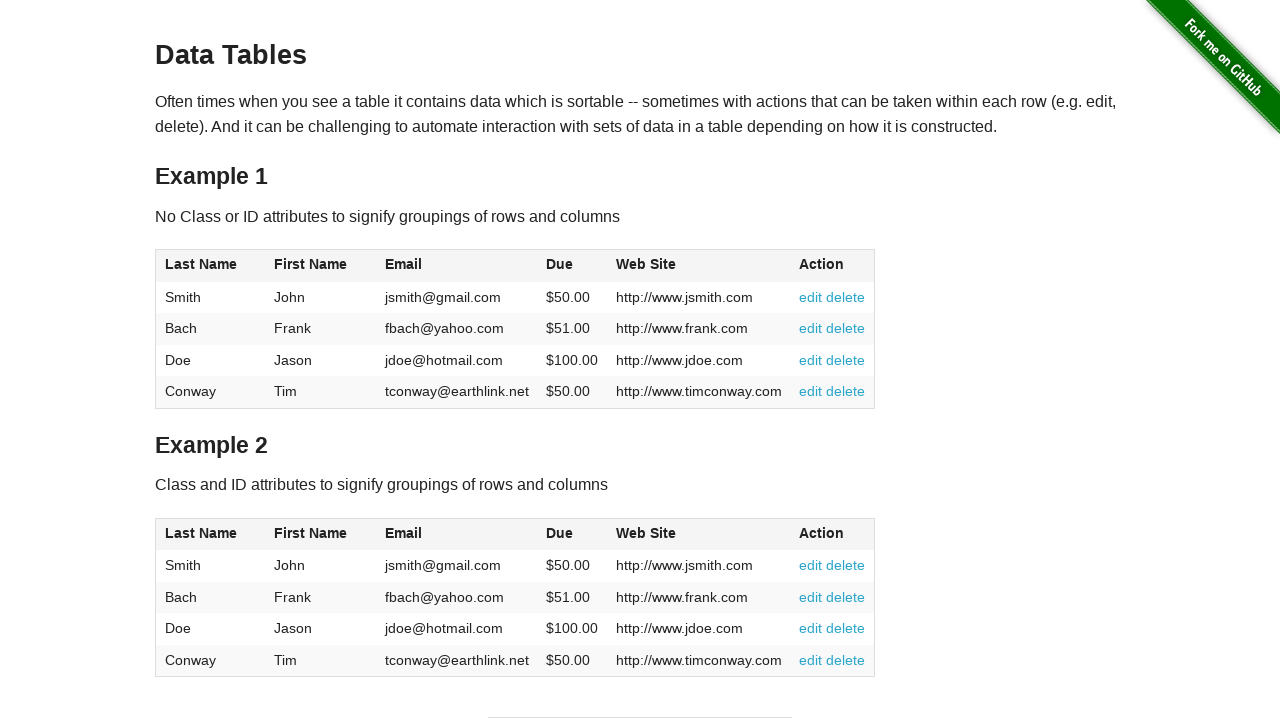

Table headers are present in #table1
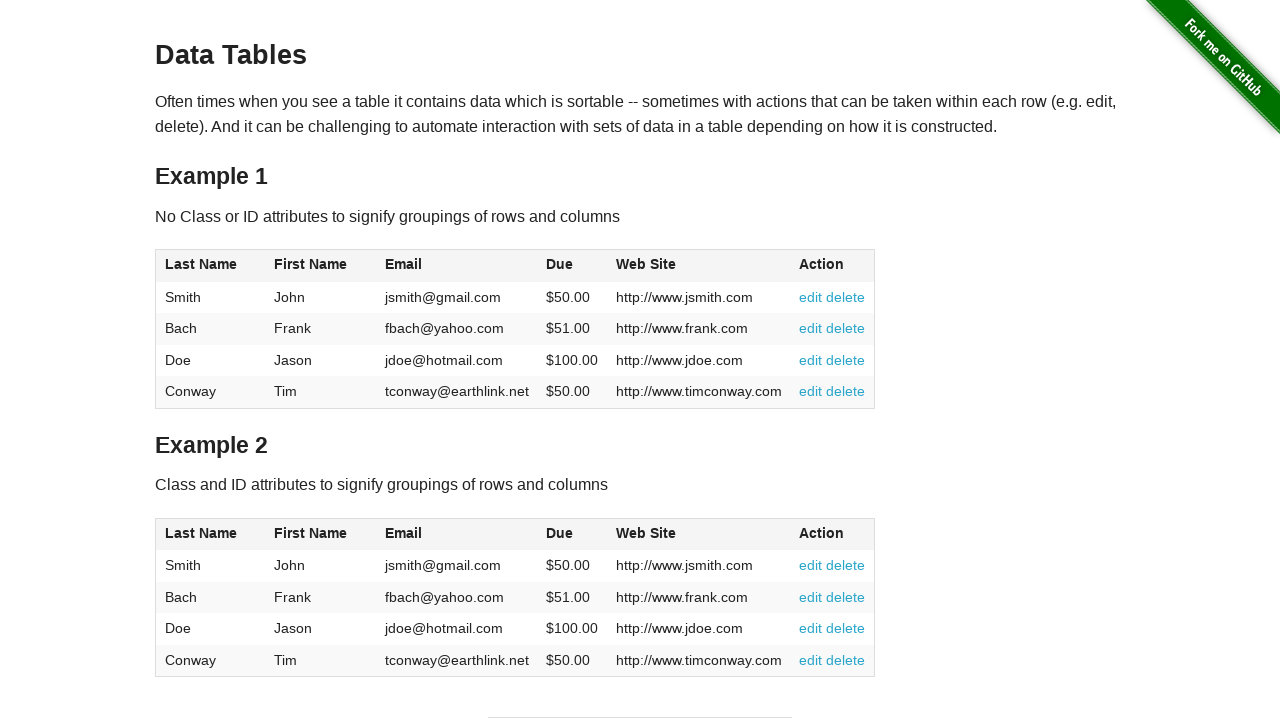

Table body rows are present in #table1
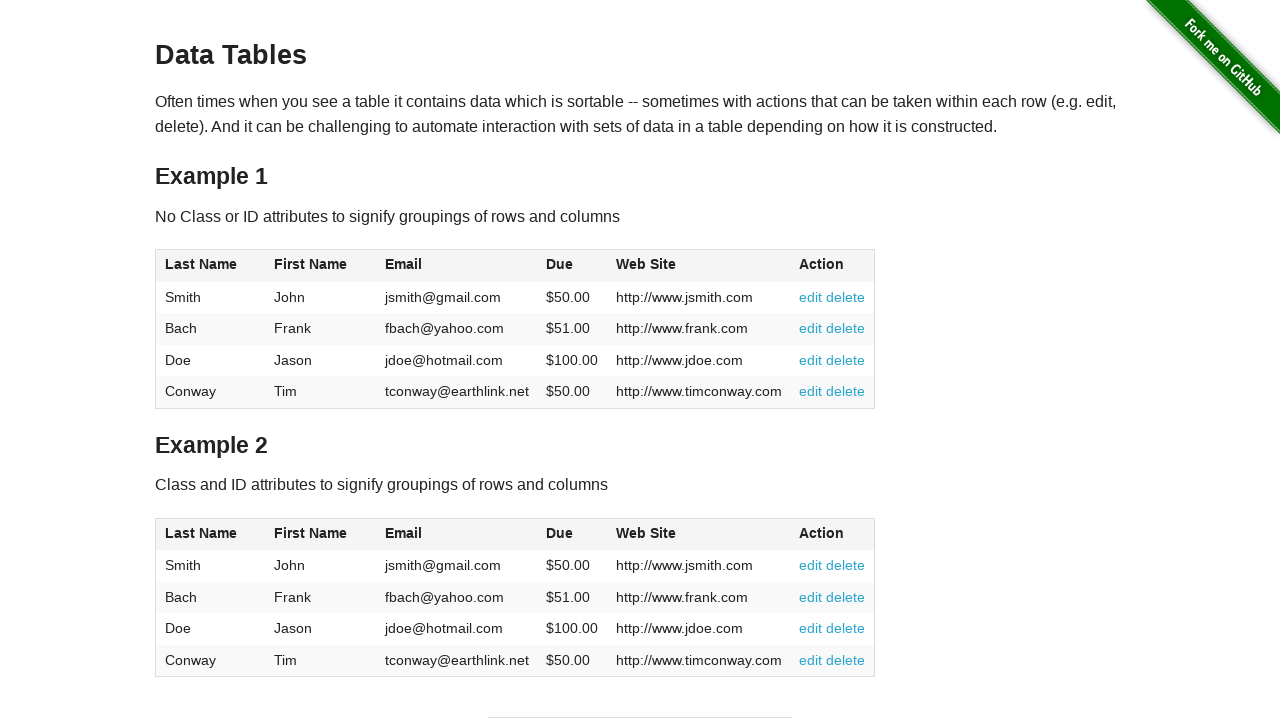

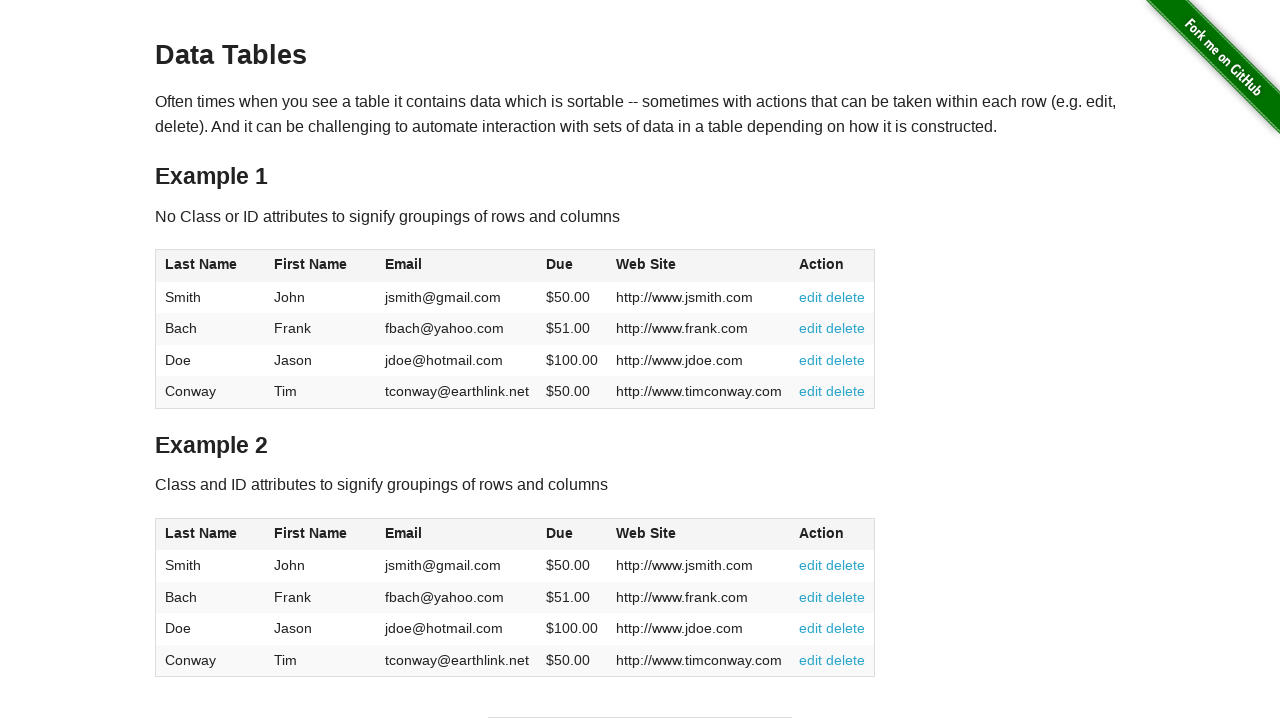